Navigates to ParaBank website and clicks on the "About Us" link to verify navigation

Starting URL: https://parabank.parasoft.com/parabank/index.htm

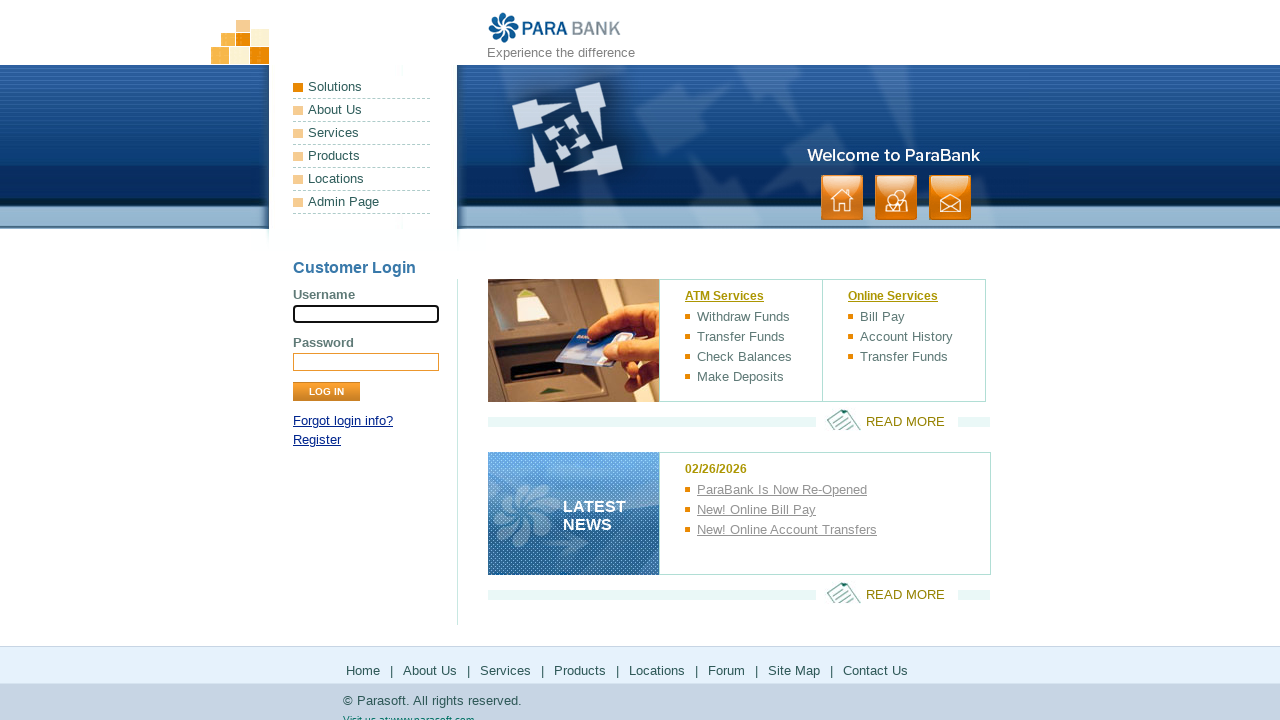

Navigated to ParaBank website
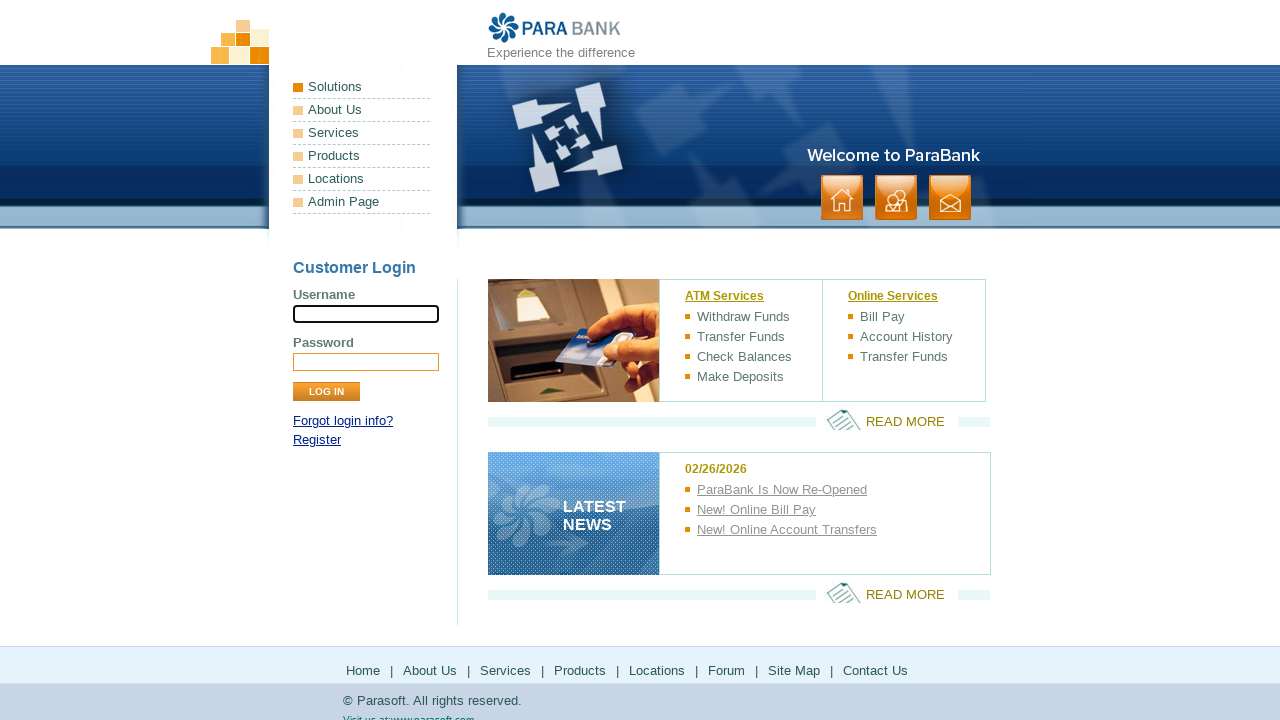

Clicked on the 'About Us' link at (362, 110) on a:text('About Us')
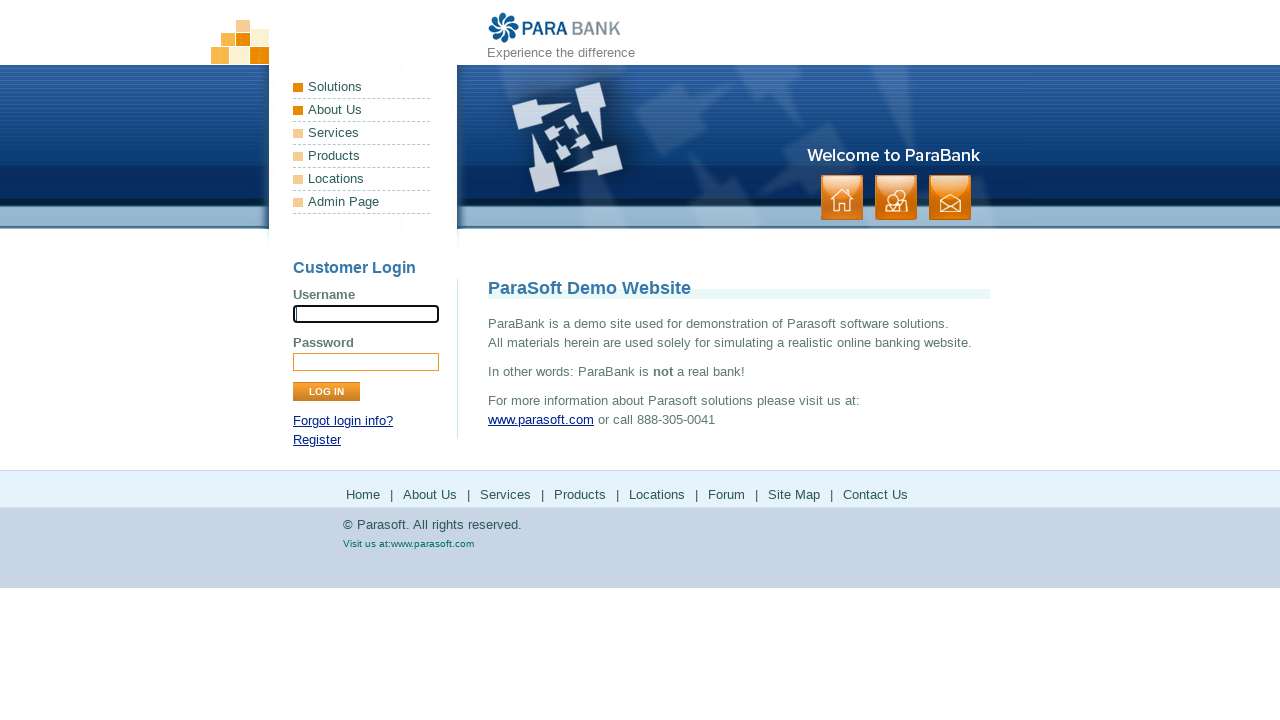

About Us page loaded successfully
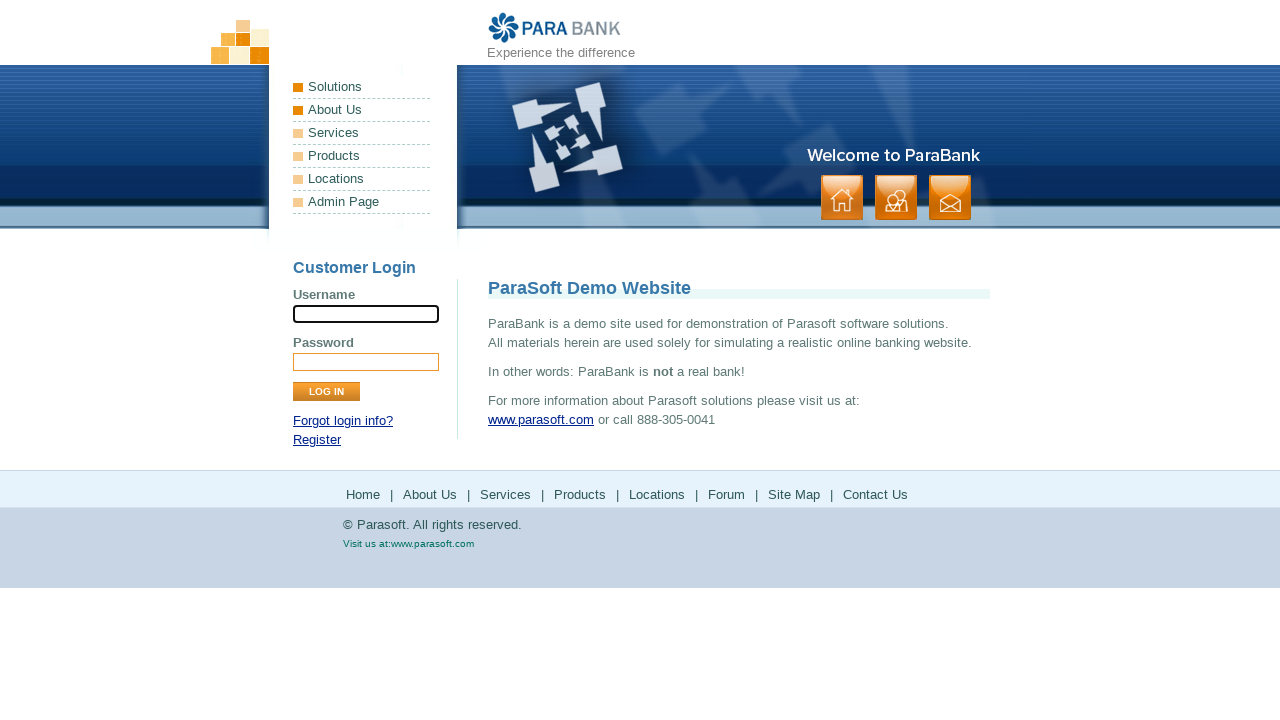

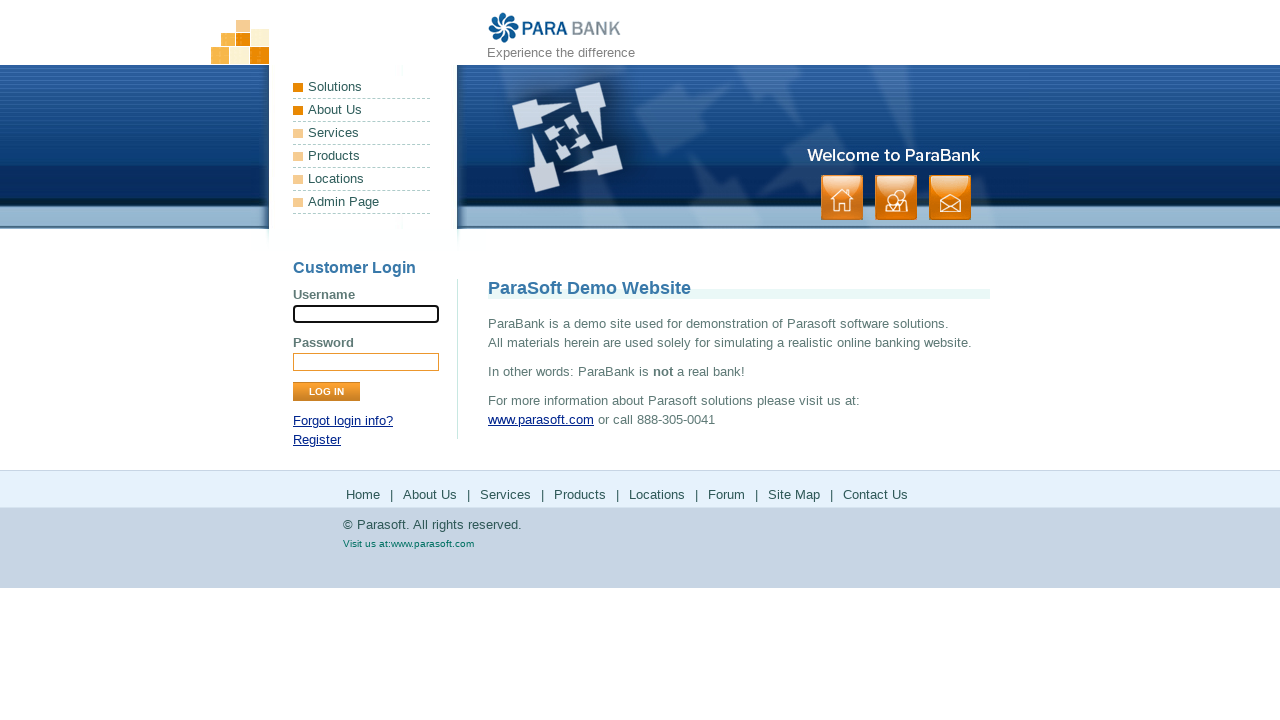